Tests dropdown/select element functionality by selecting options using different methods (by index, by value, by visible text) and then deselecting an option.

Starting URL: https://trytestingthis.netlify.app/

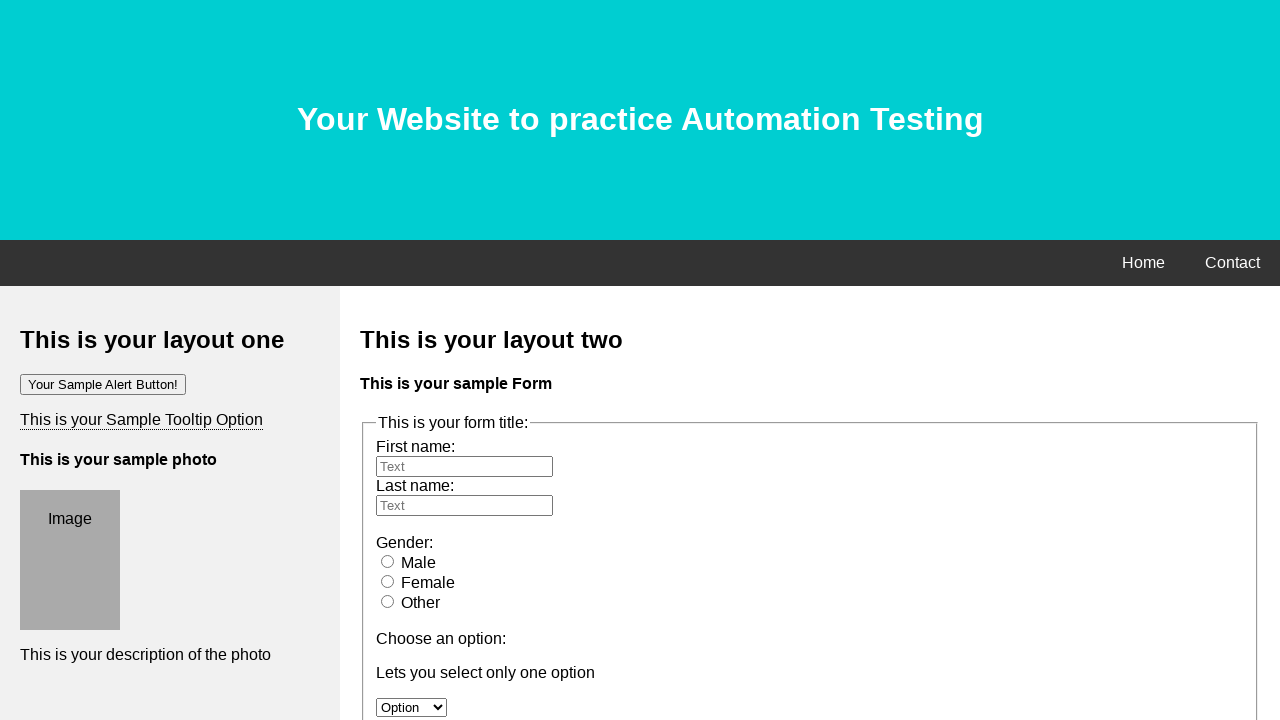

Clicked on dropdown to open it at (412, 707) on #option
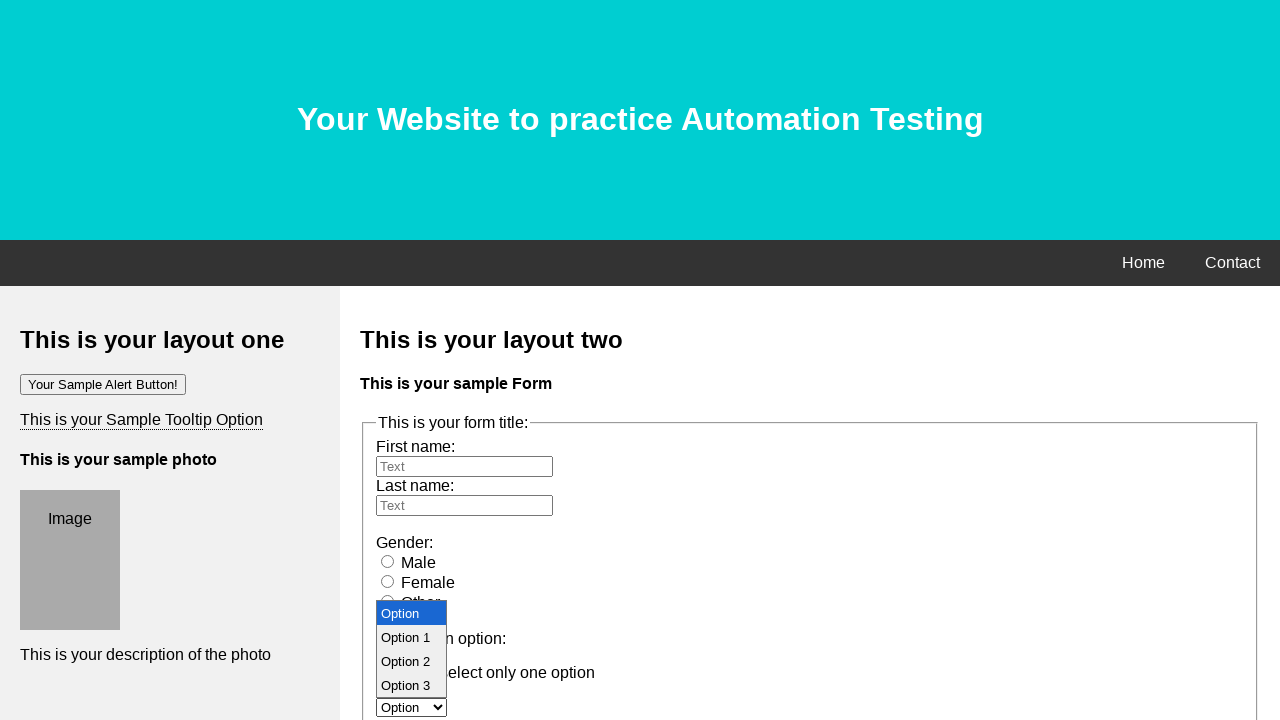

Selected option by index (index 2 = third option) on #option
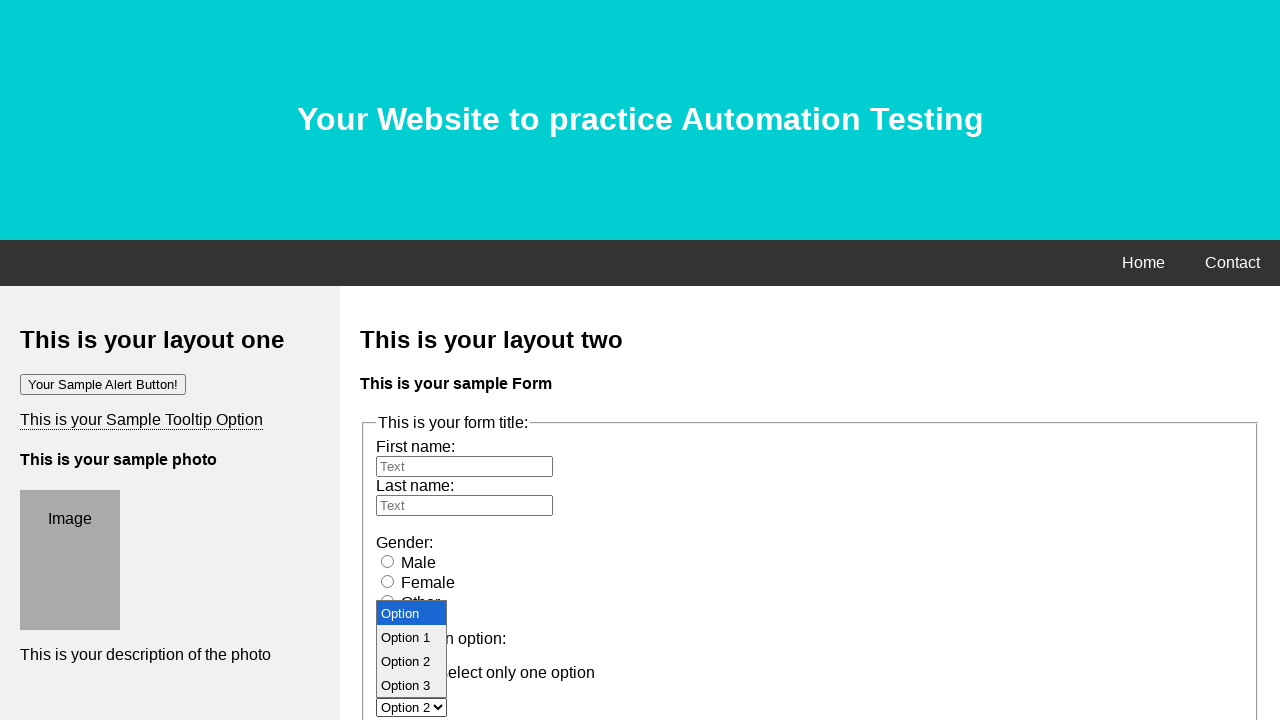

Selected option by value 'option 3' on #option
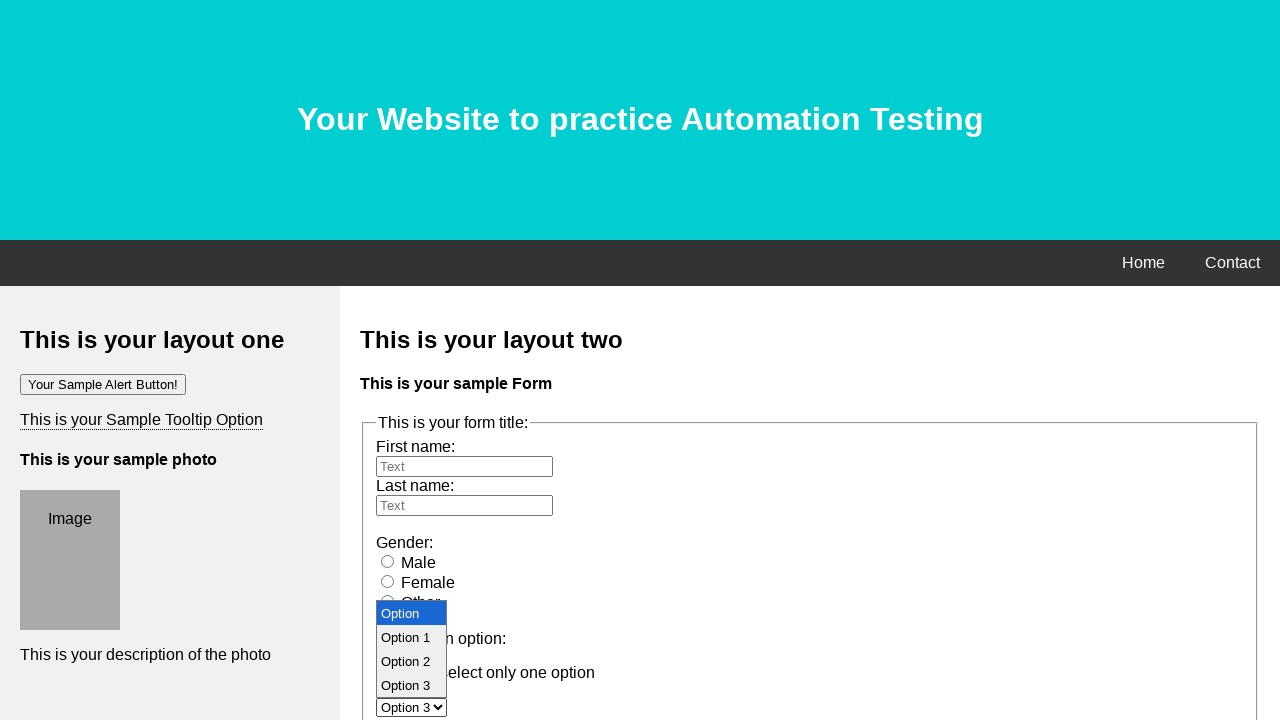

Selected option by visible text 'Option 1' on #option
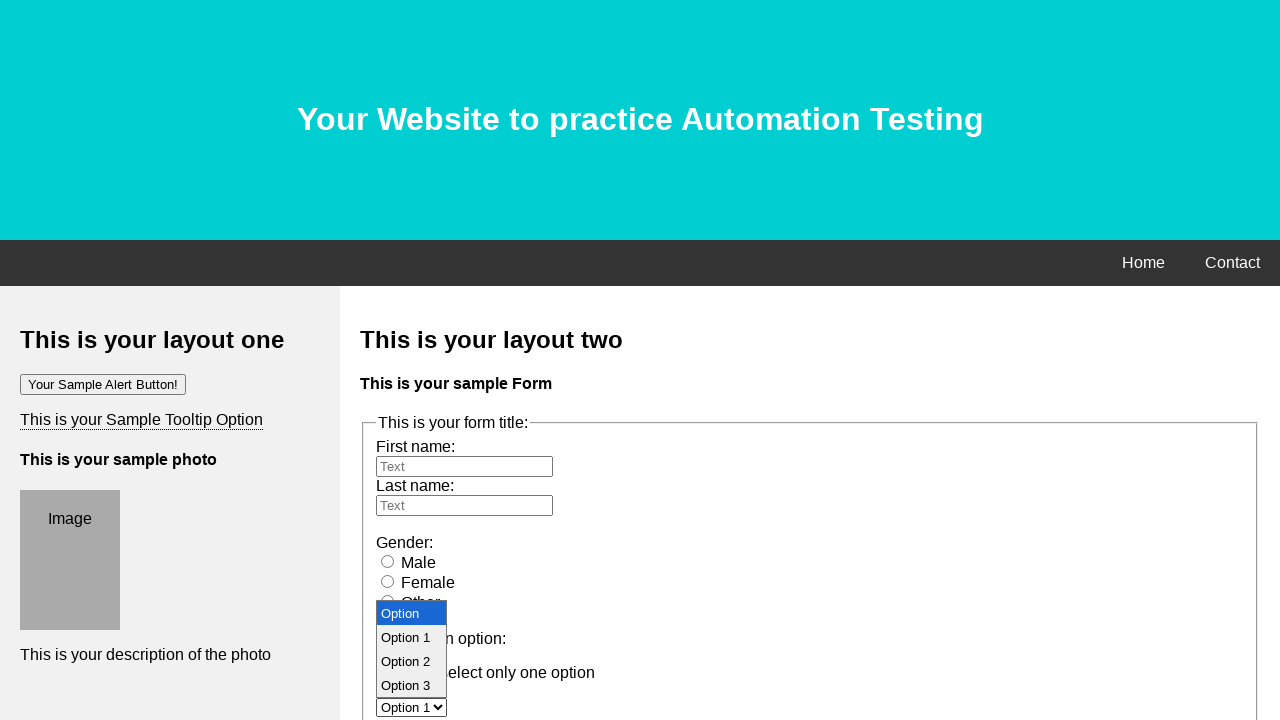

Deselected 'Option 1' using JavaScript evaluation
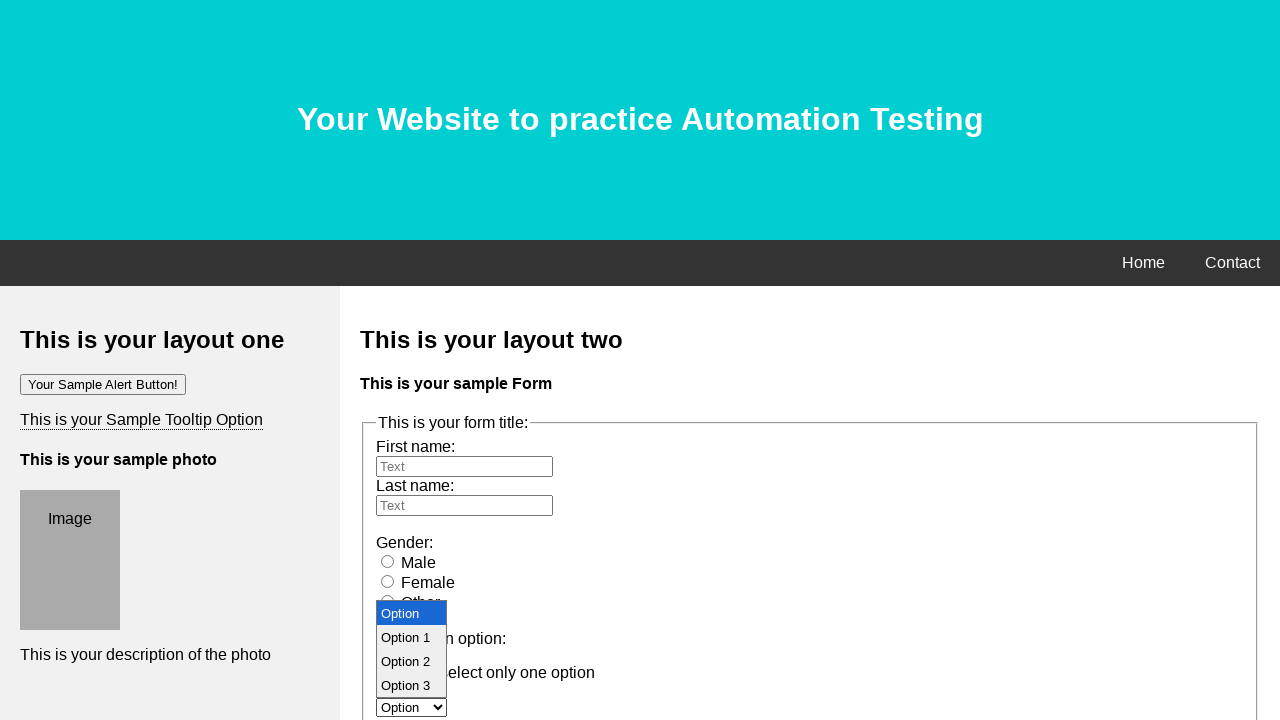

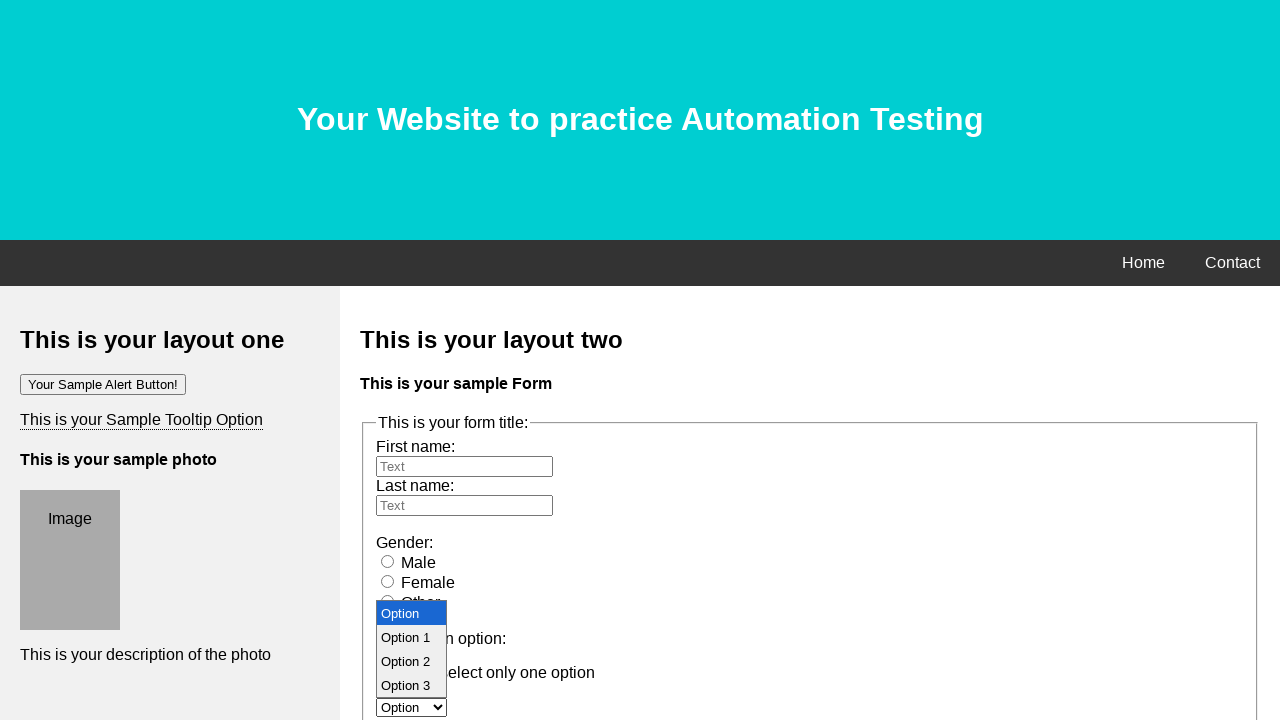